Navigates to the DemoBlaze e-commerce demo site and verifies that product listings with product names are displayed on the homepage.

Starting URL: https://demoblaze.com/

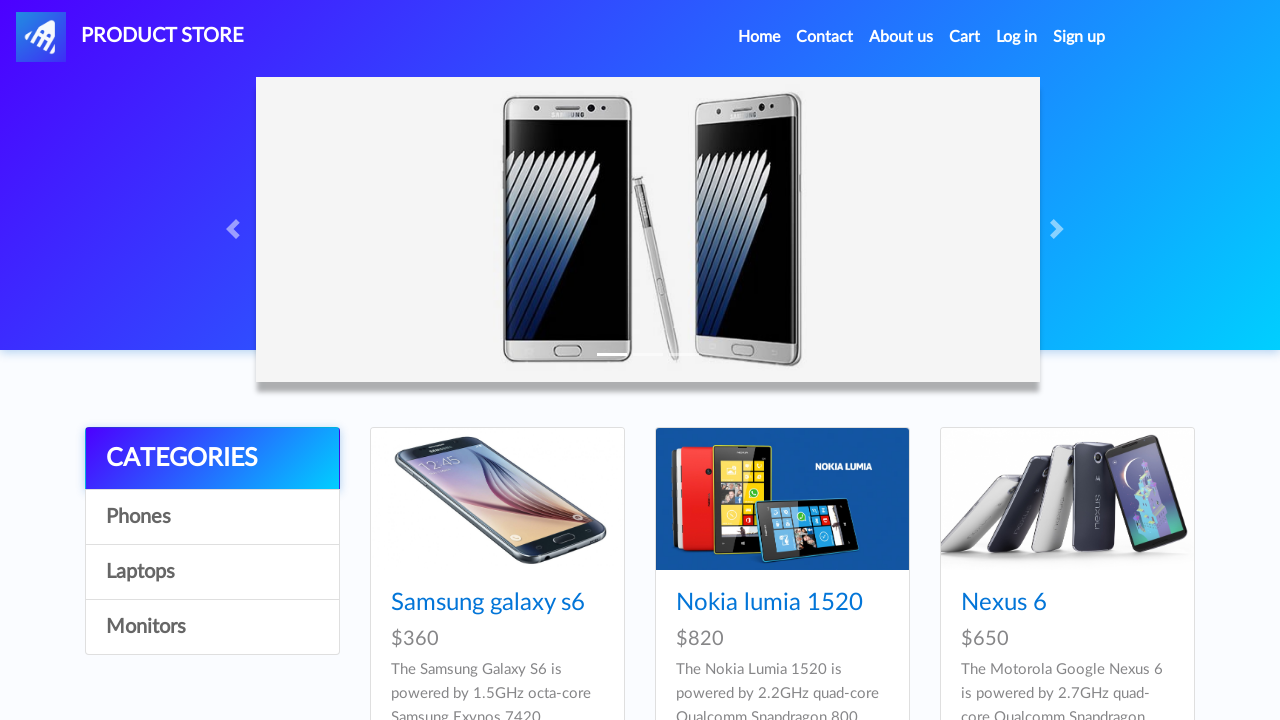

Navigated to DemoBlaze homepage
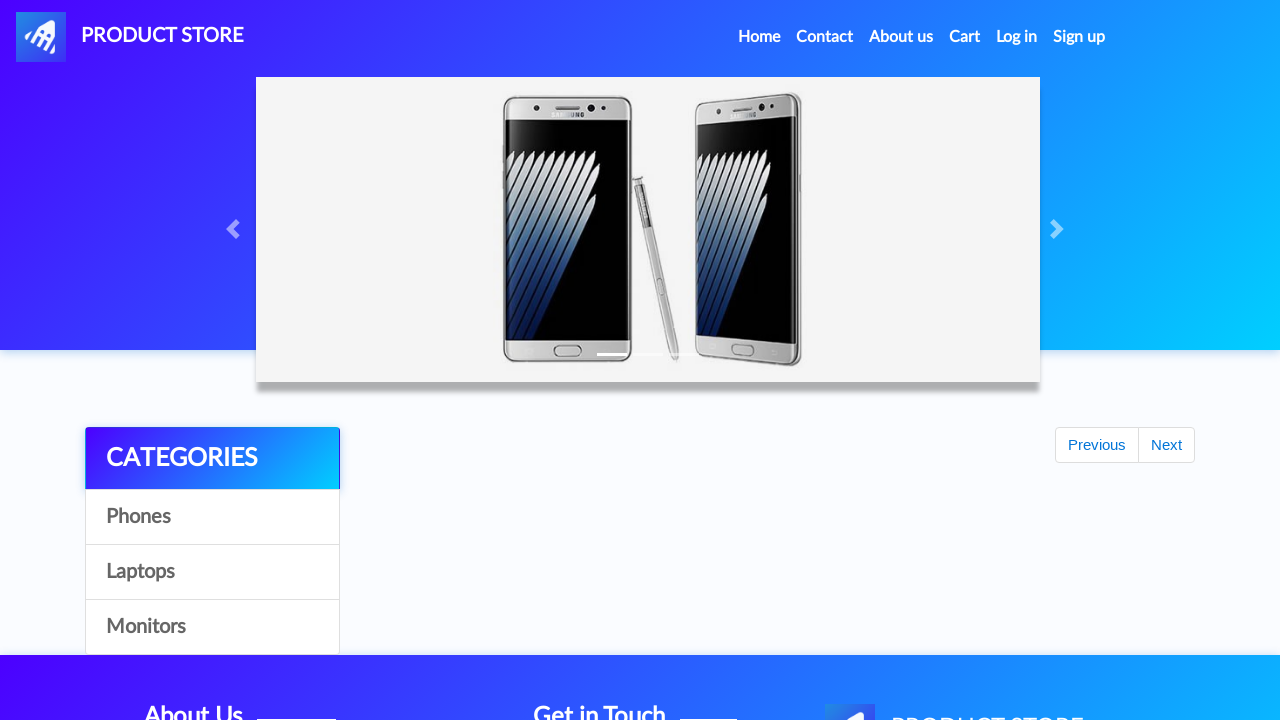

Product name elements loaded on the page
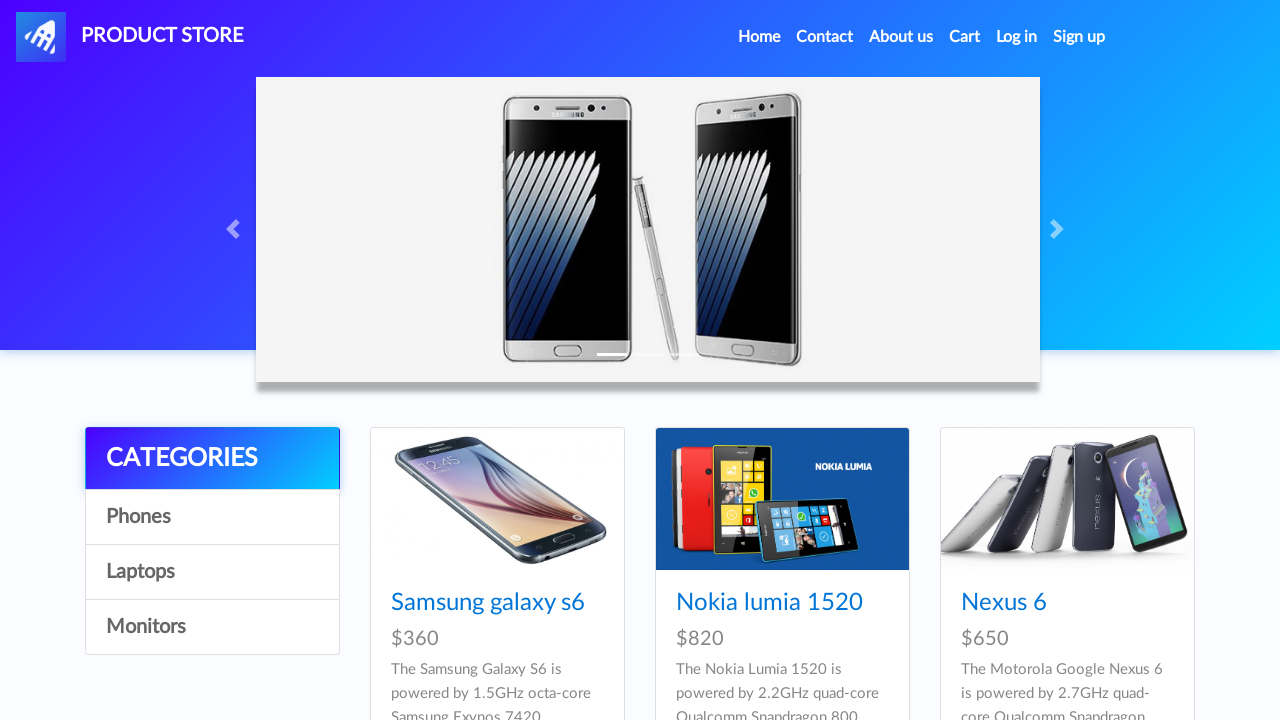

Located all product name elements
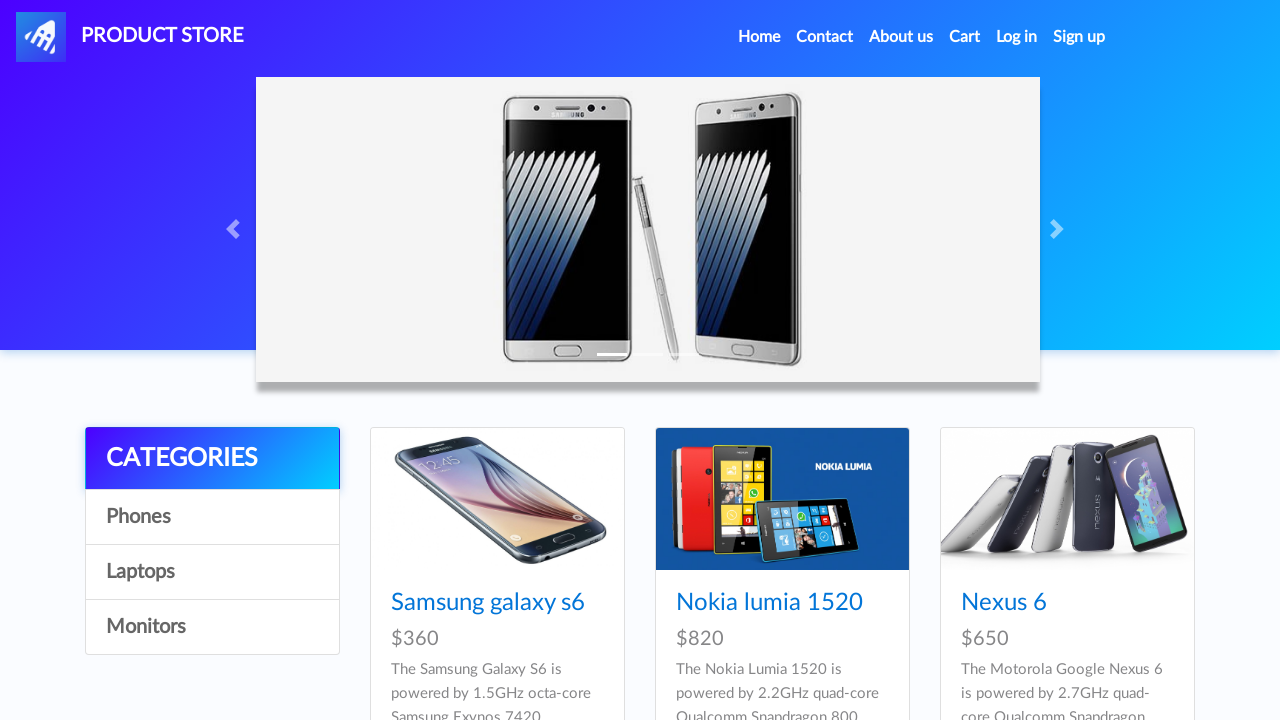

Verified that 9 product(s) are displayed on the homepage
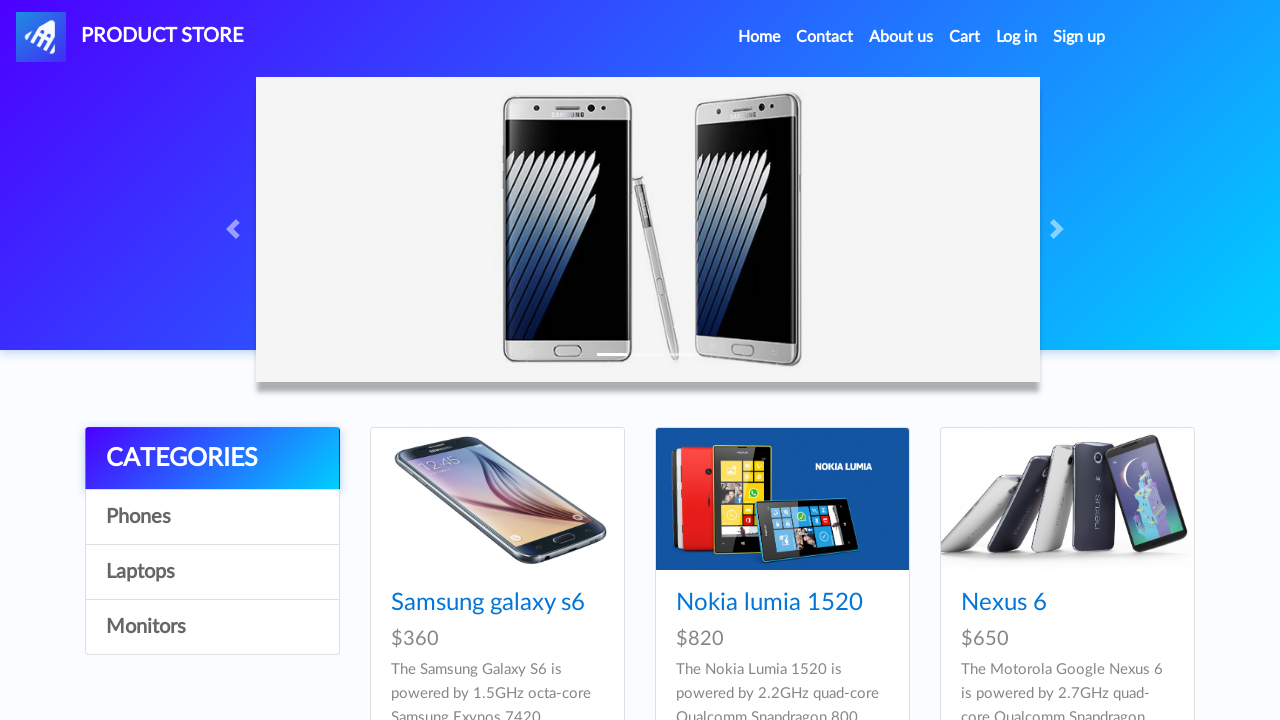

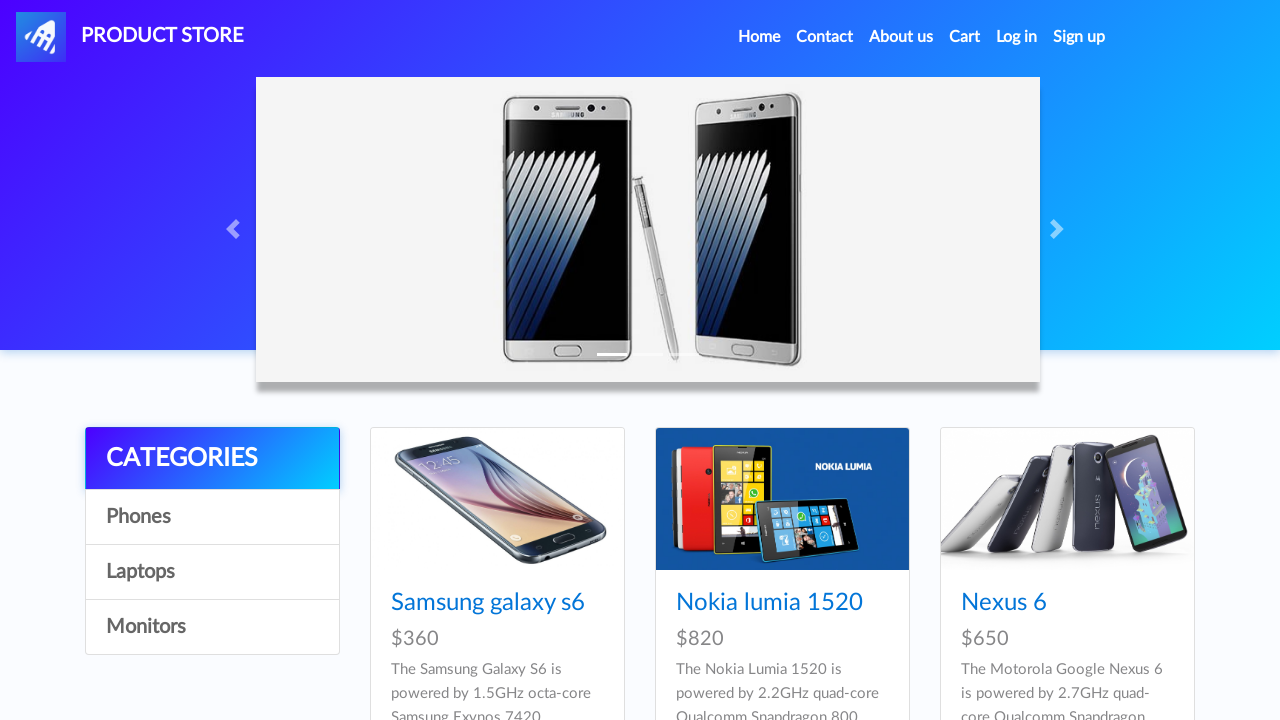